Tests the complete flight booking flow on BlazeDemo: selecting origin and destination cities, finding flights, selecting a flight, filling payment details, and completing the purchase.

Starting URL: https://www.blazedemo.com

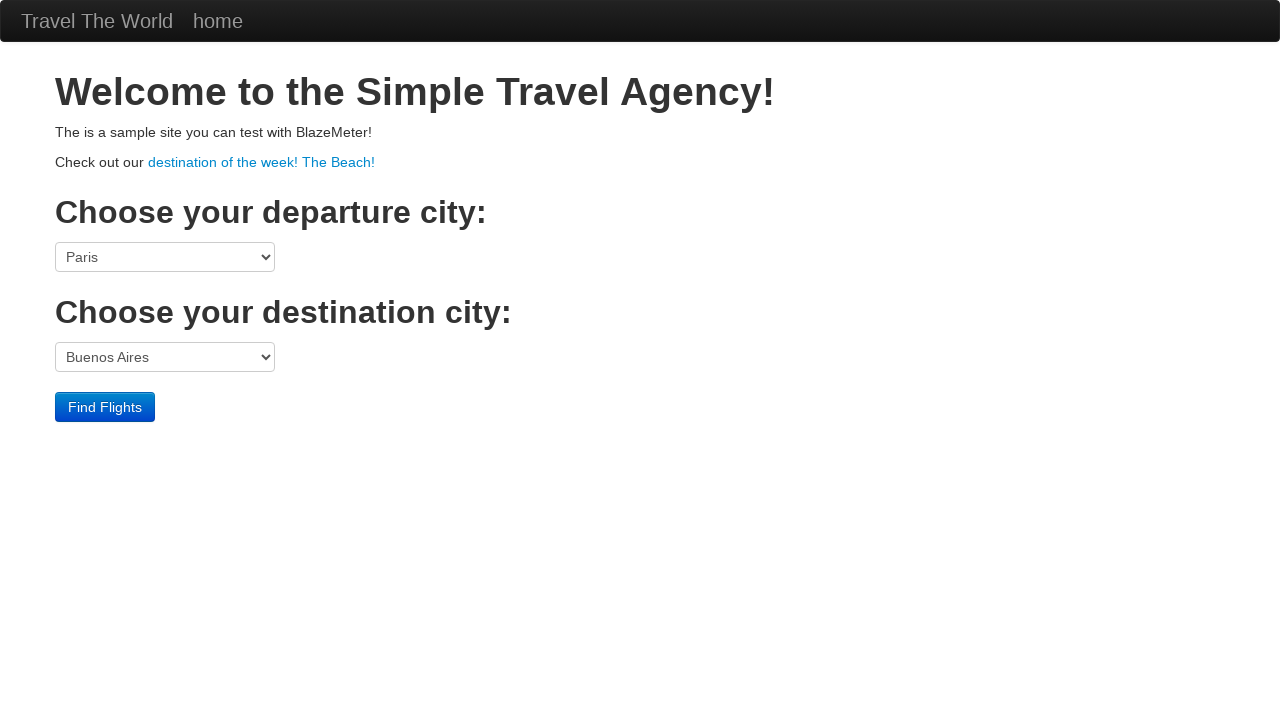

Selected origin city 'São Paolo' from dropdown on select[name='fromPort']
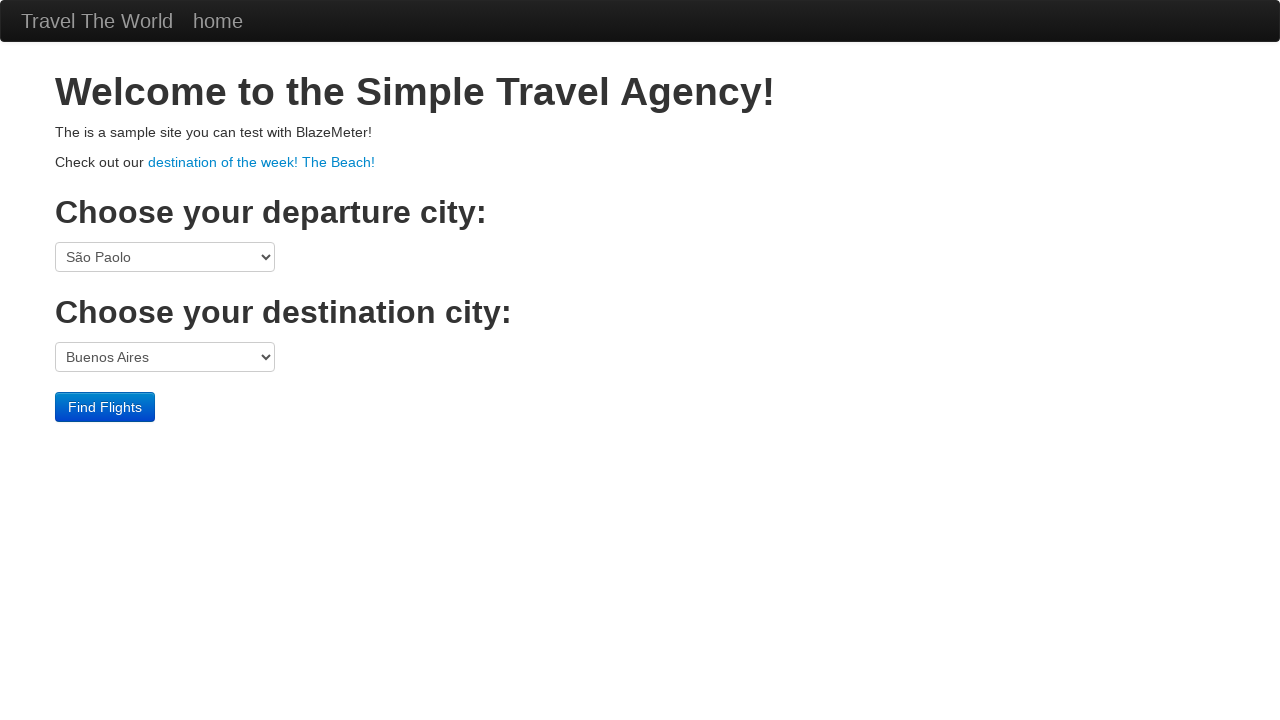

Selected destination city 'Rome' from dropdown on select[name='toPort']
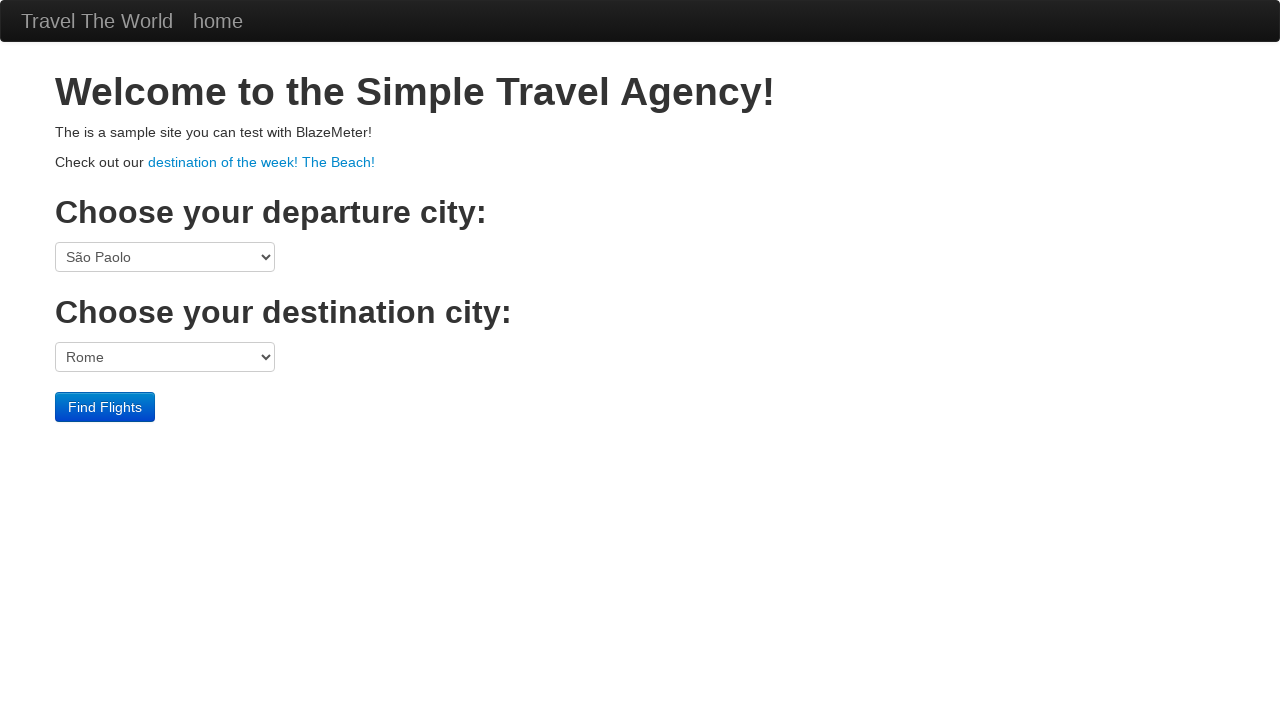

Clicked 'Find Flights' button to search for available flights at (105, 407) on input.btn.btn-primary
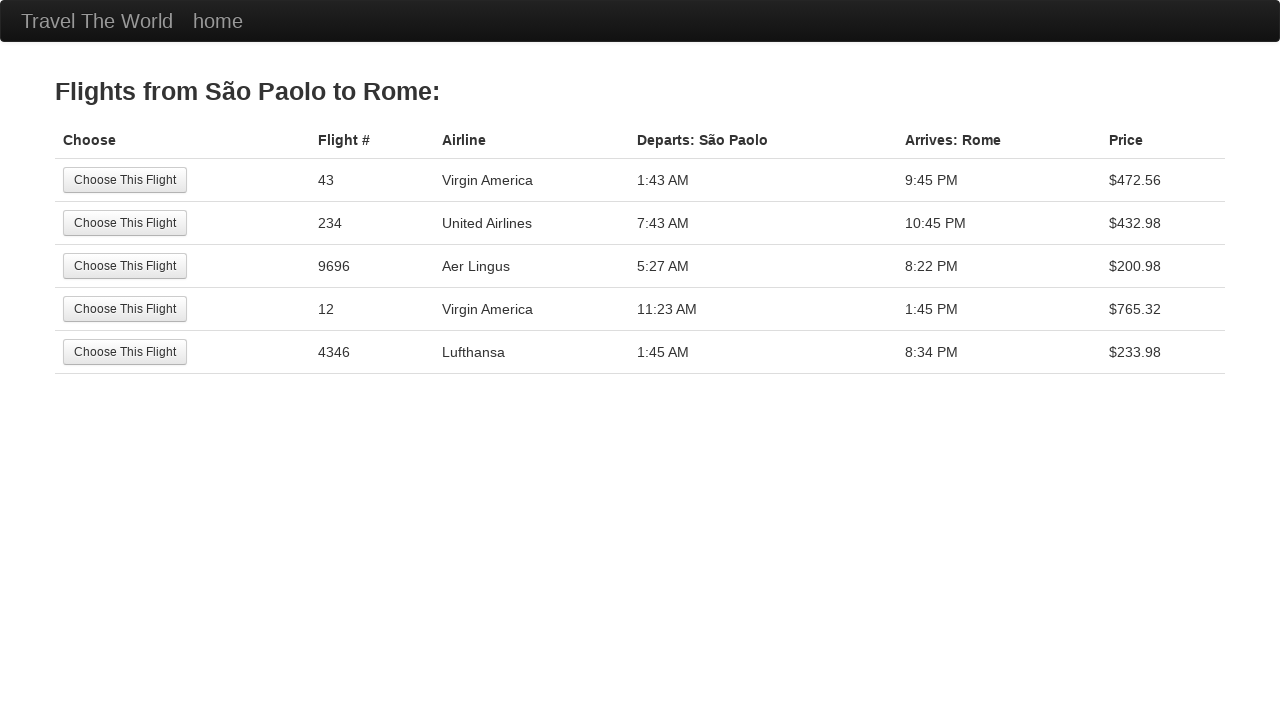

Flight search results page loaded with flights from São Paolo to Rome
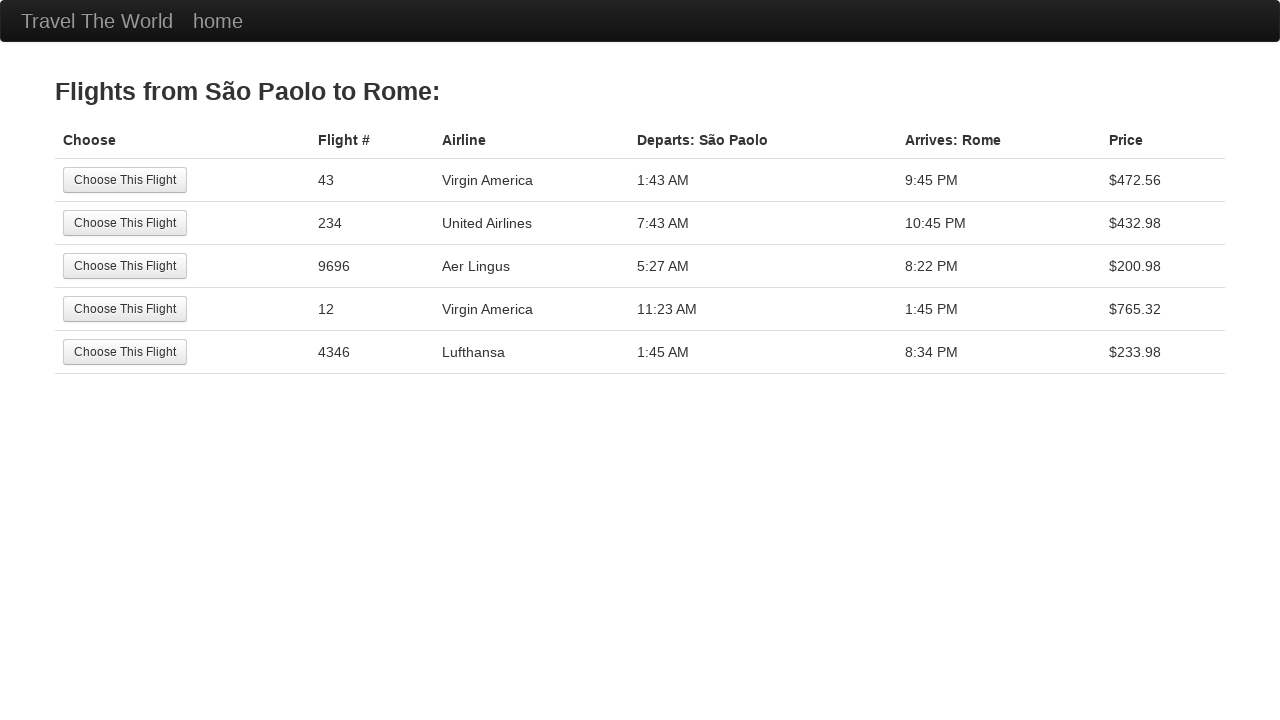

Selected the first available flight from the search results at (125, 180) on input.btn.btn-small
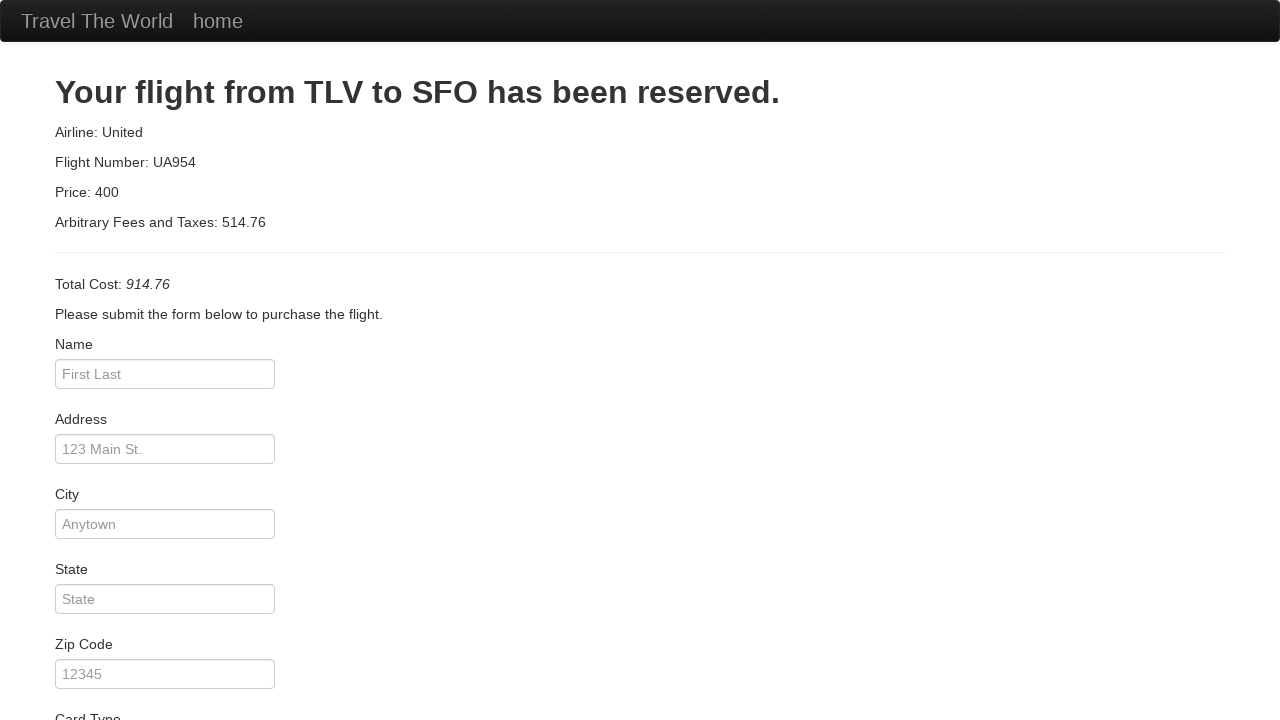

Payment page loaded with flight purchase form
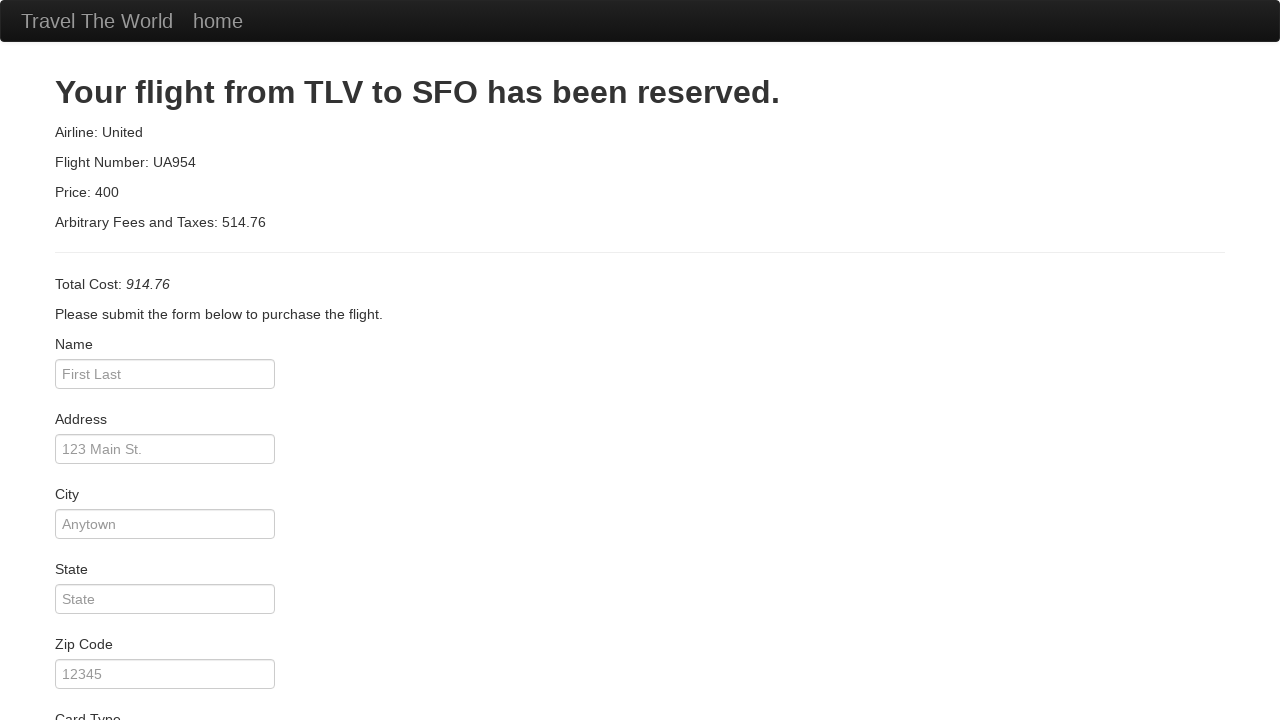

Filled passenger name field with 'James Bond' on #inputName
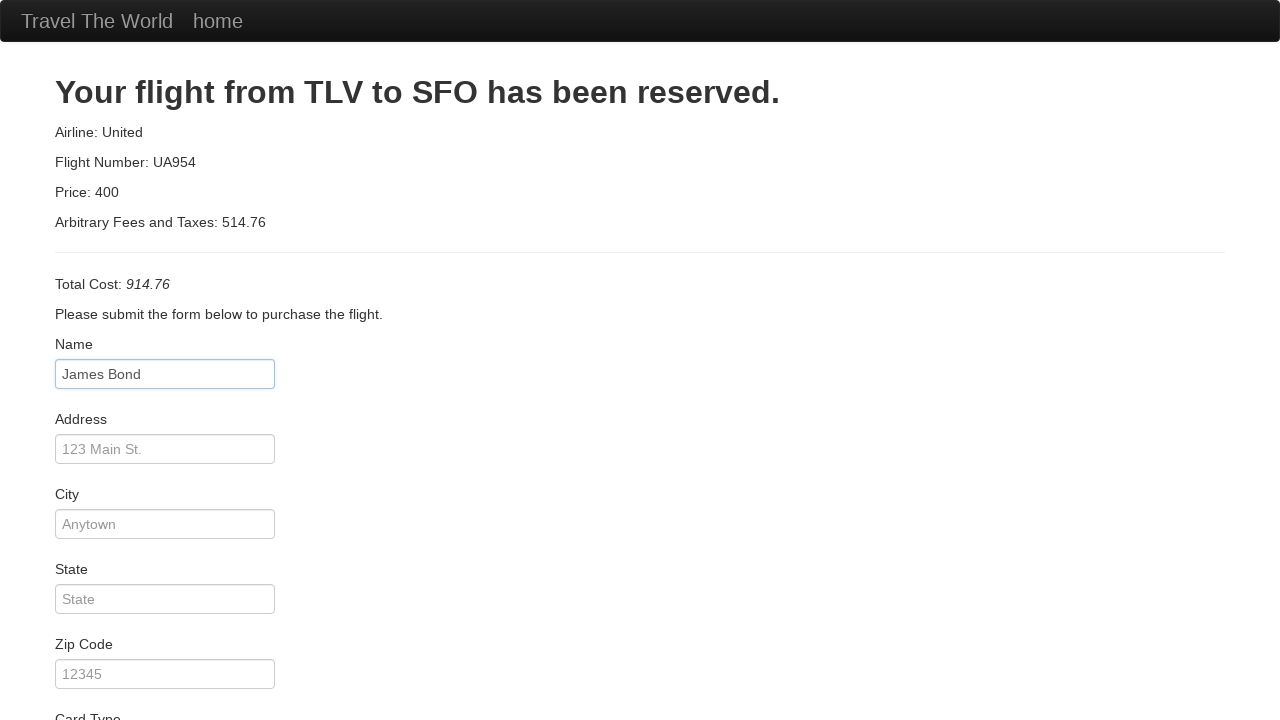

Clicked 'Purchase Flight' button to complete the booking at (118, 685) on input.btn.btn-primary
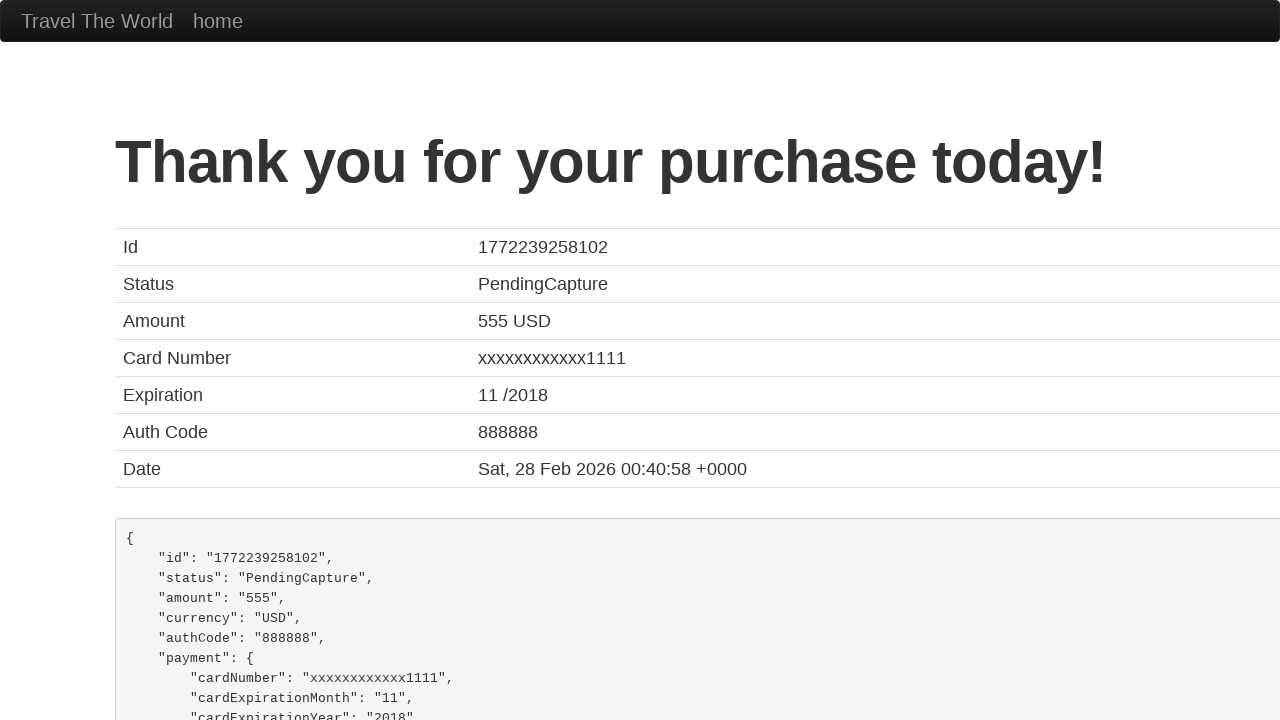

Flight purchase confirmation page displayed with success message
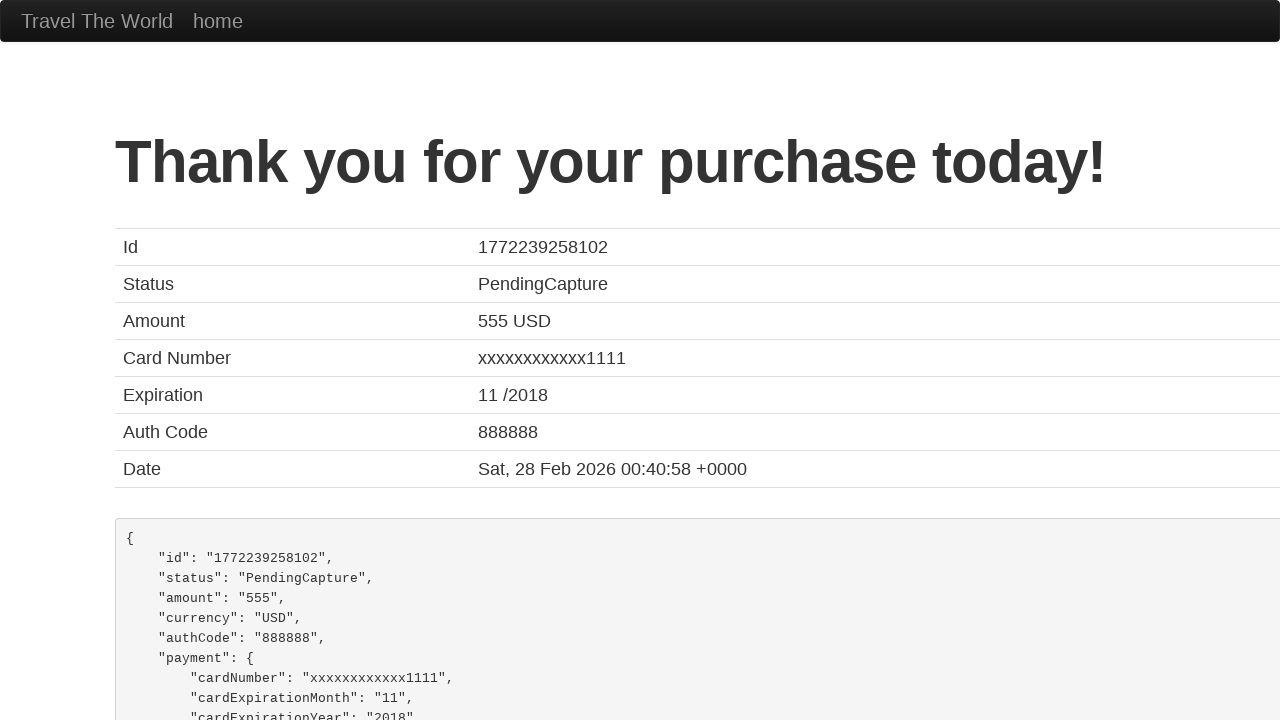

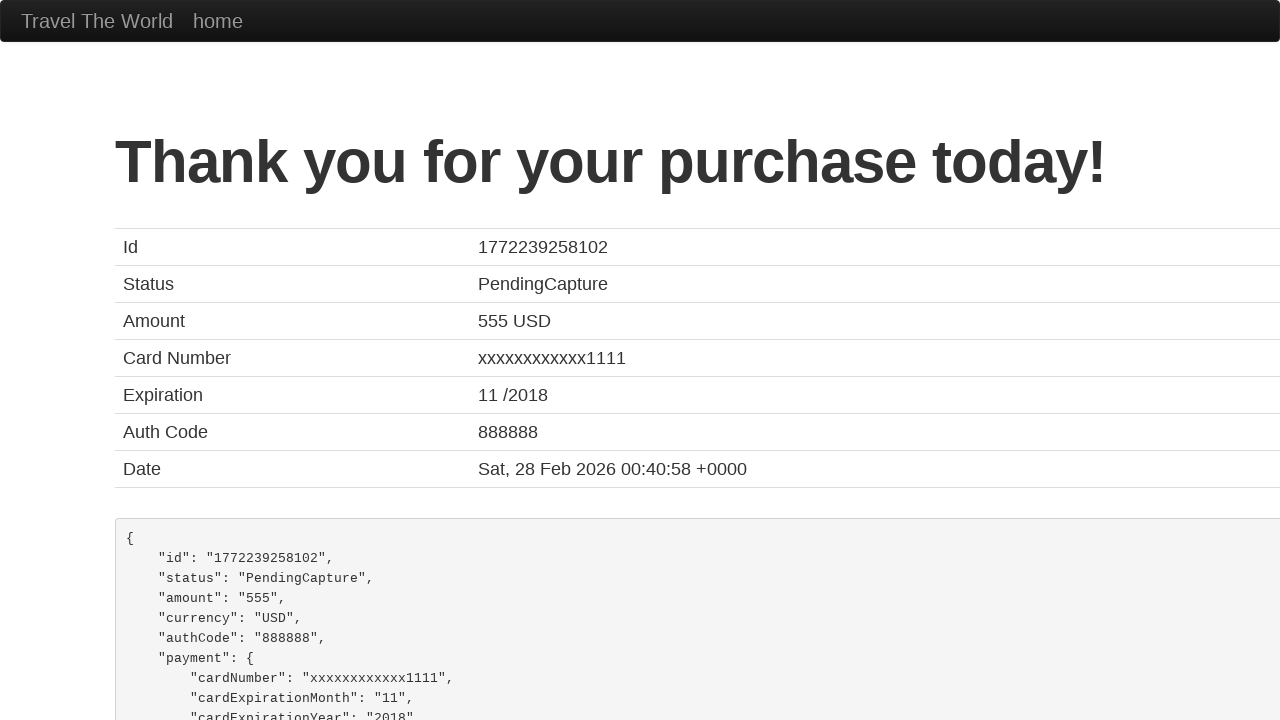